Navigates to the SpiceJet airline website homepage and verifies it loads successfully

Starting URL: https://www.spicejet.com/

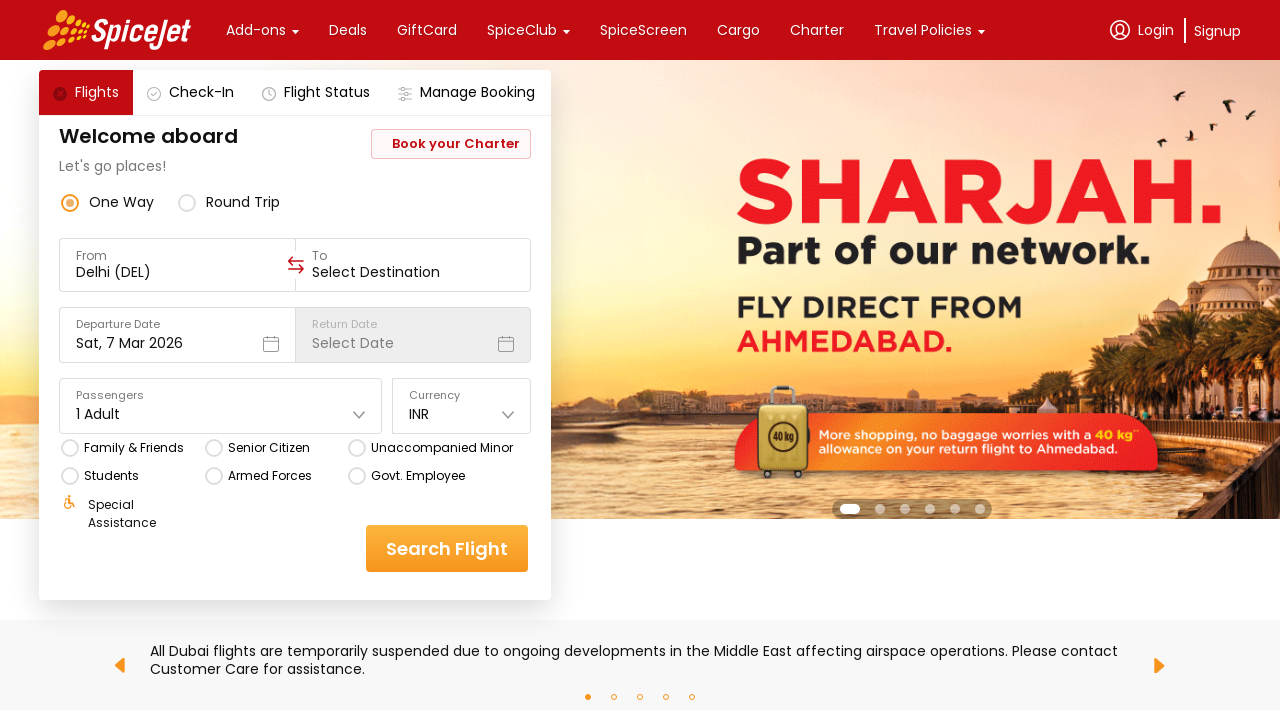

Waited for page DOM content to load
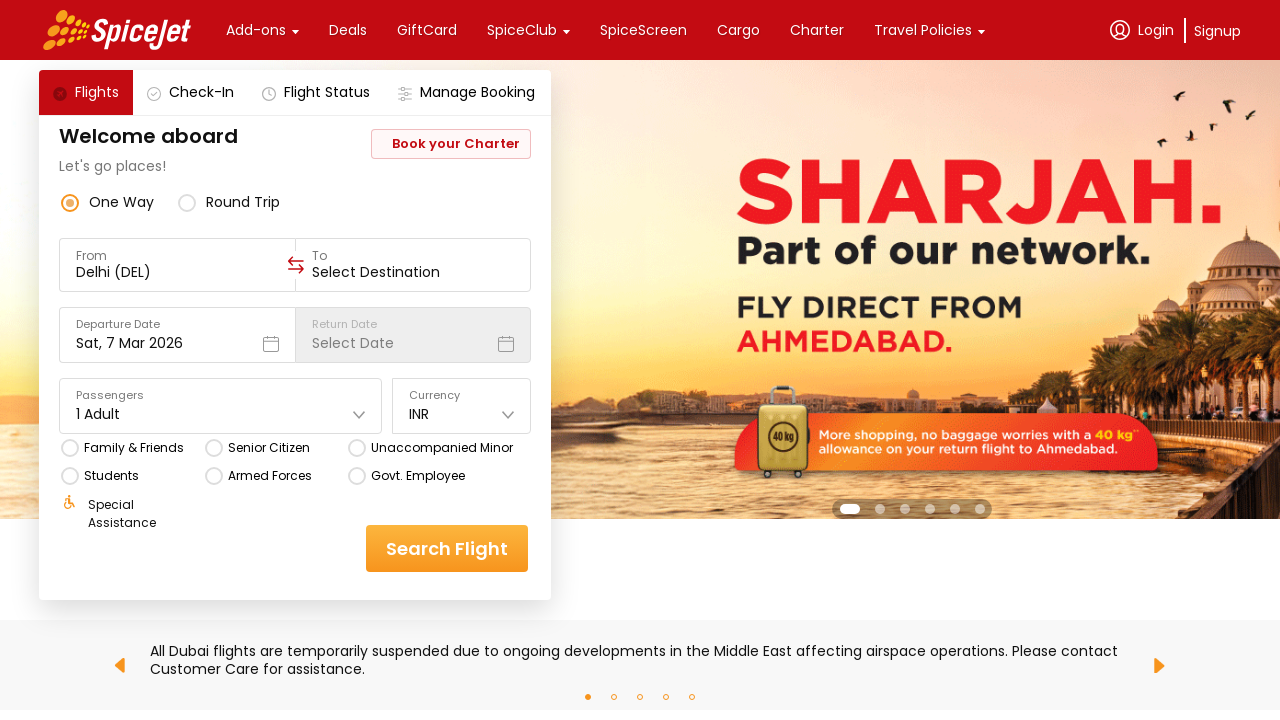

Verified body element is present on SpiceJet homepage
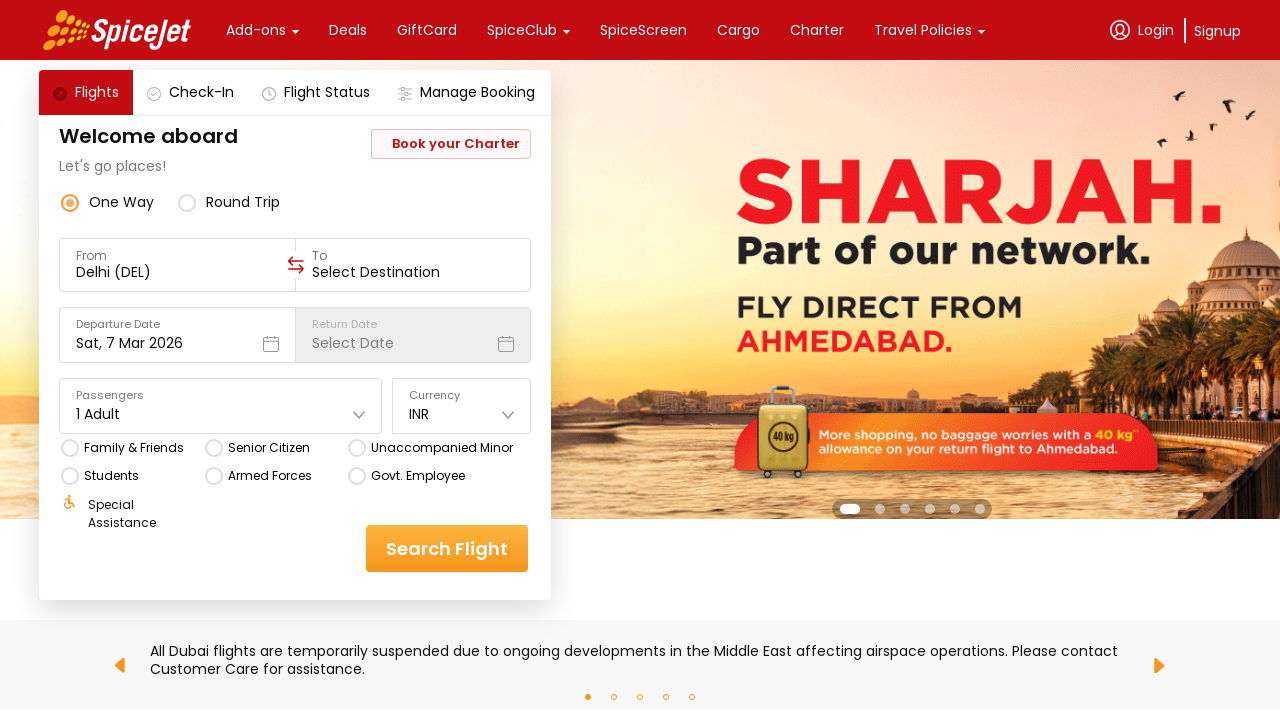

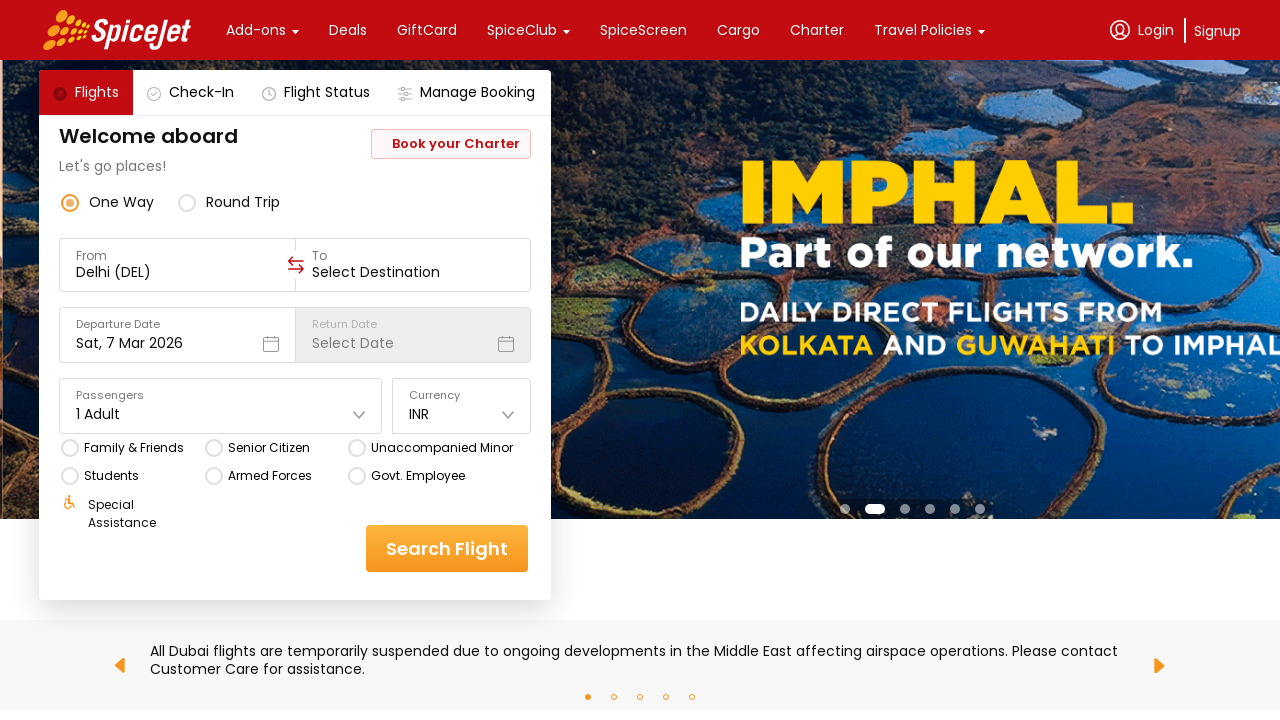